Verifies the authentication buttons area is visible on the page

Starting URL: https://f8.syzygyx.com/chat

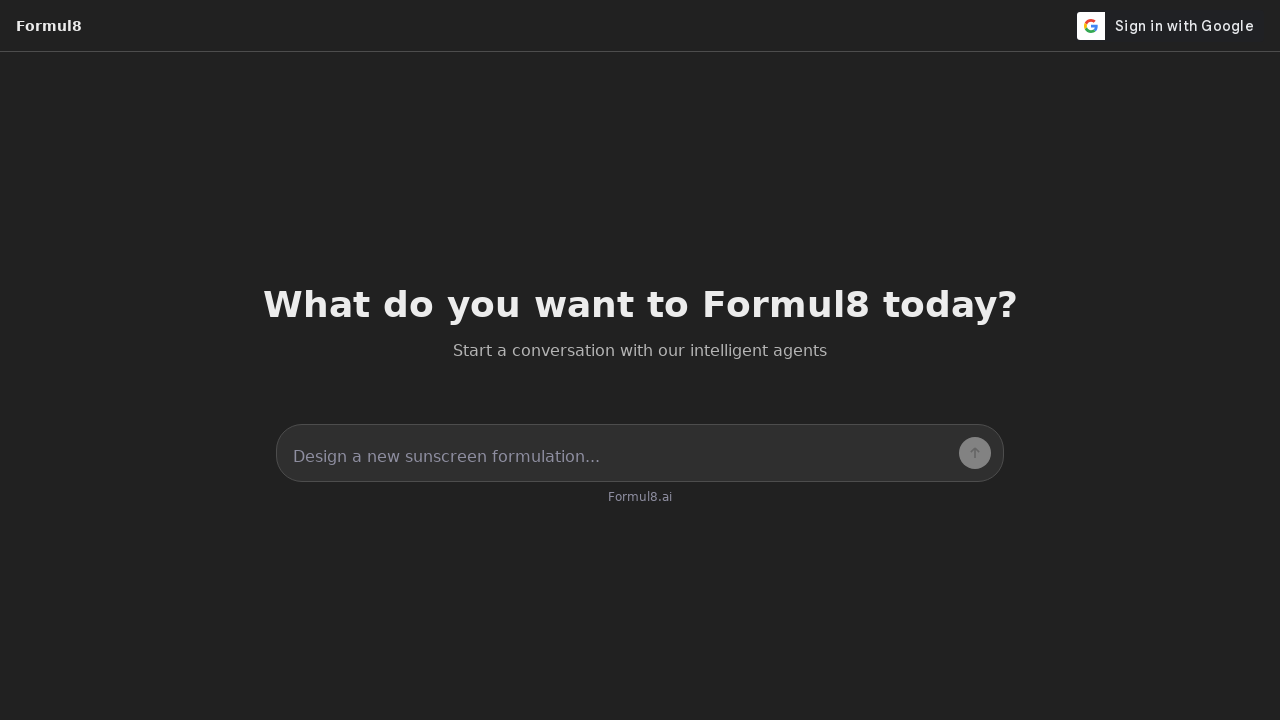

Waited for page to reach network idle state
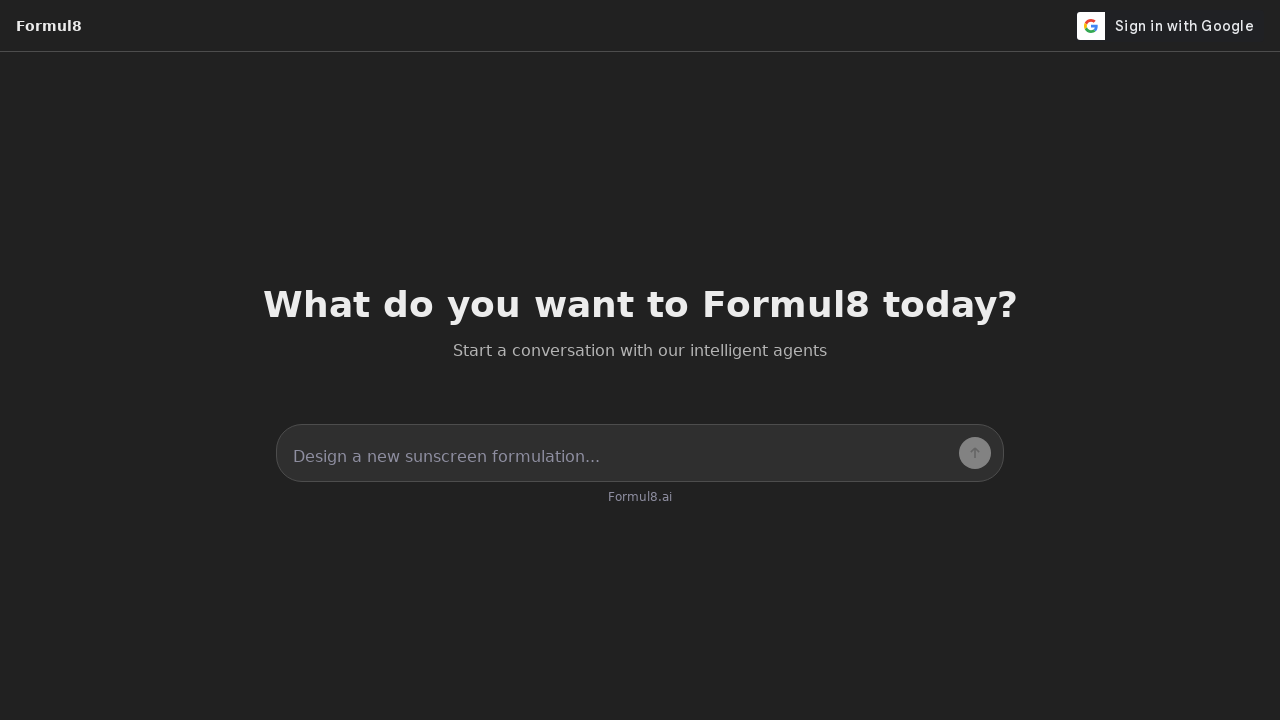

Waited 2 seconds for page rendering
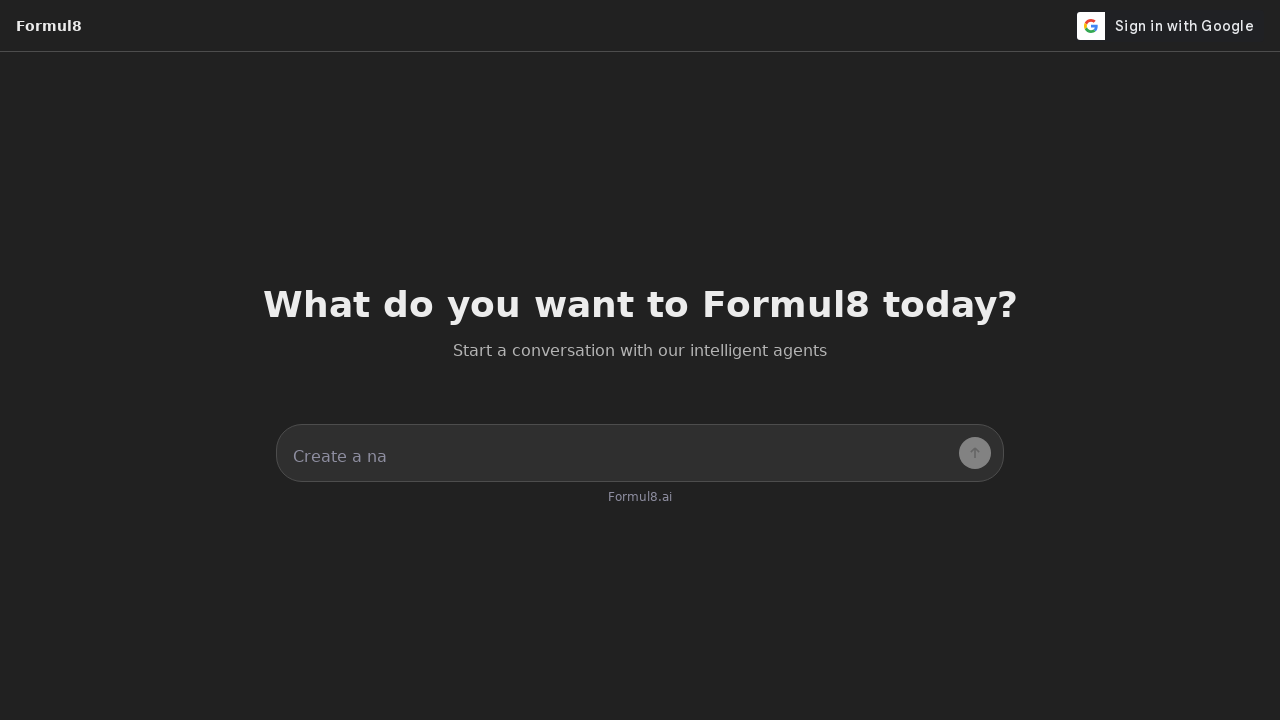

Located authentication buttons container
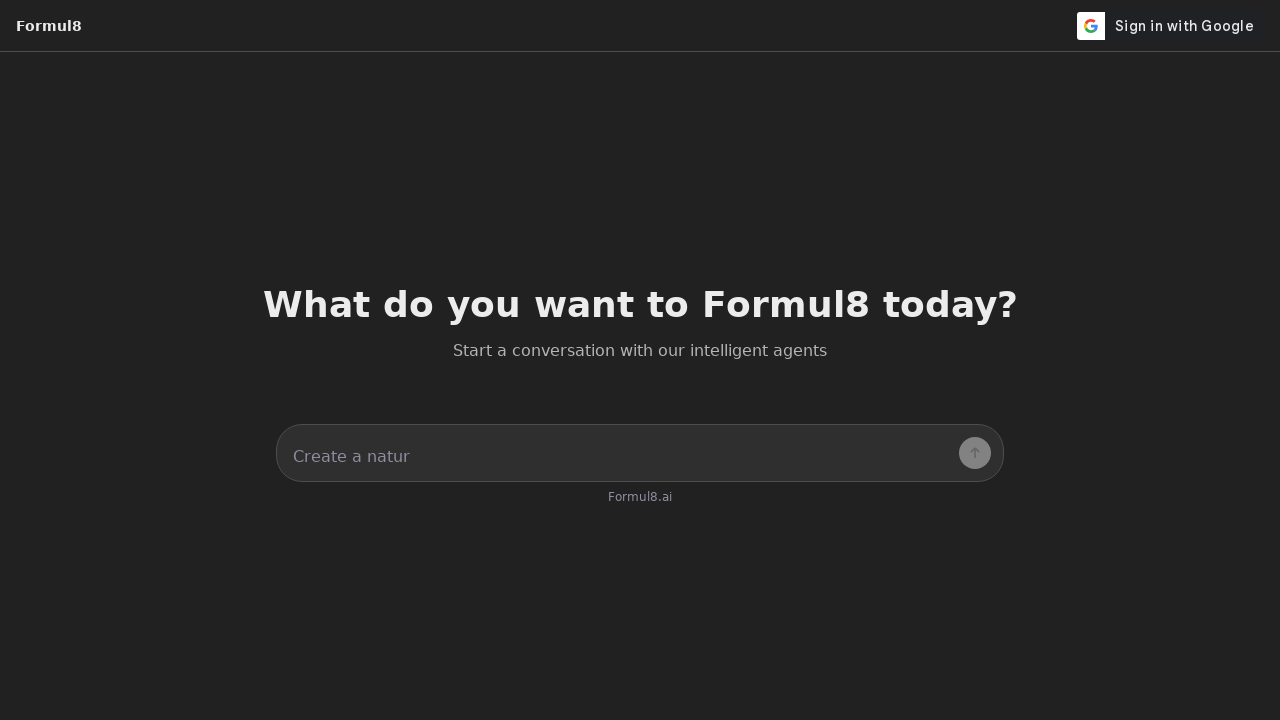

Verified Google Sign-In button area is visible on the page
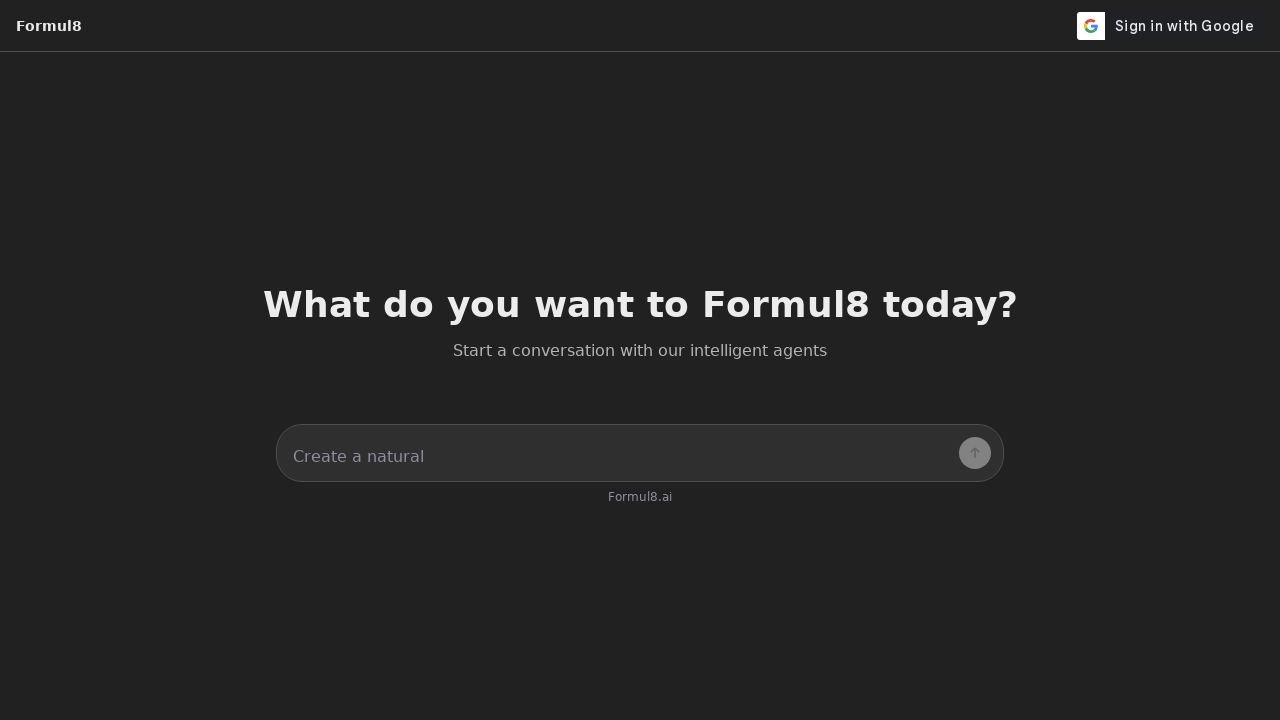

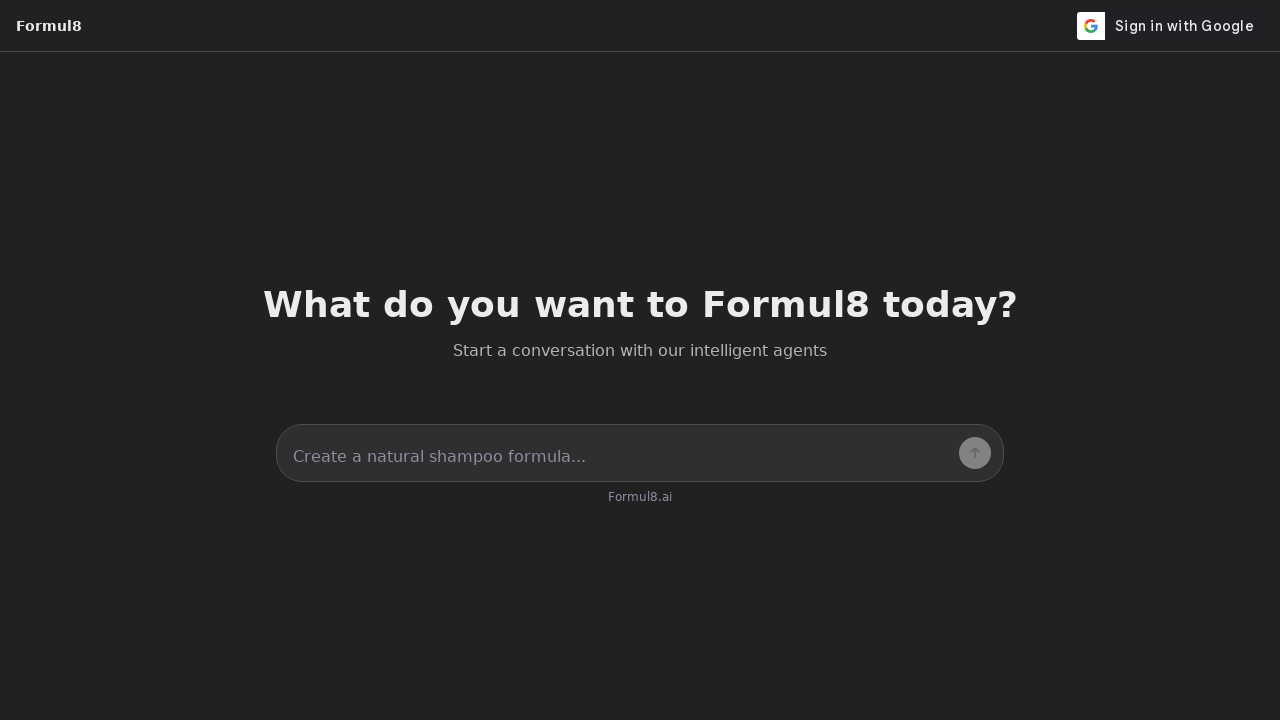